Tests dynamic loading by clicking a start button and waiting for hidden content to become visible

Starting URL: https://the-internet.herokuapp.com/dynamic_loading/1

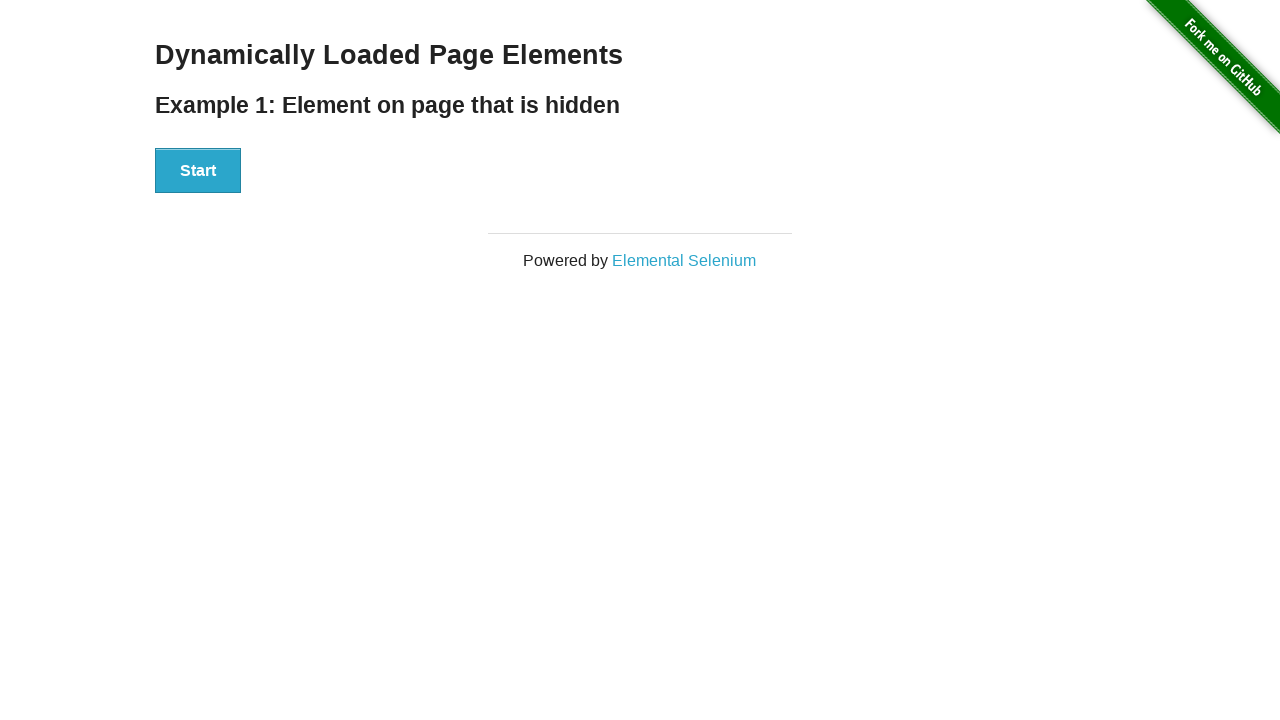

Clicked start button to trigger dynamic loading at (198, 171) on xpath=//div[@id='start']/button
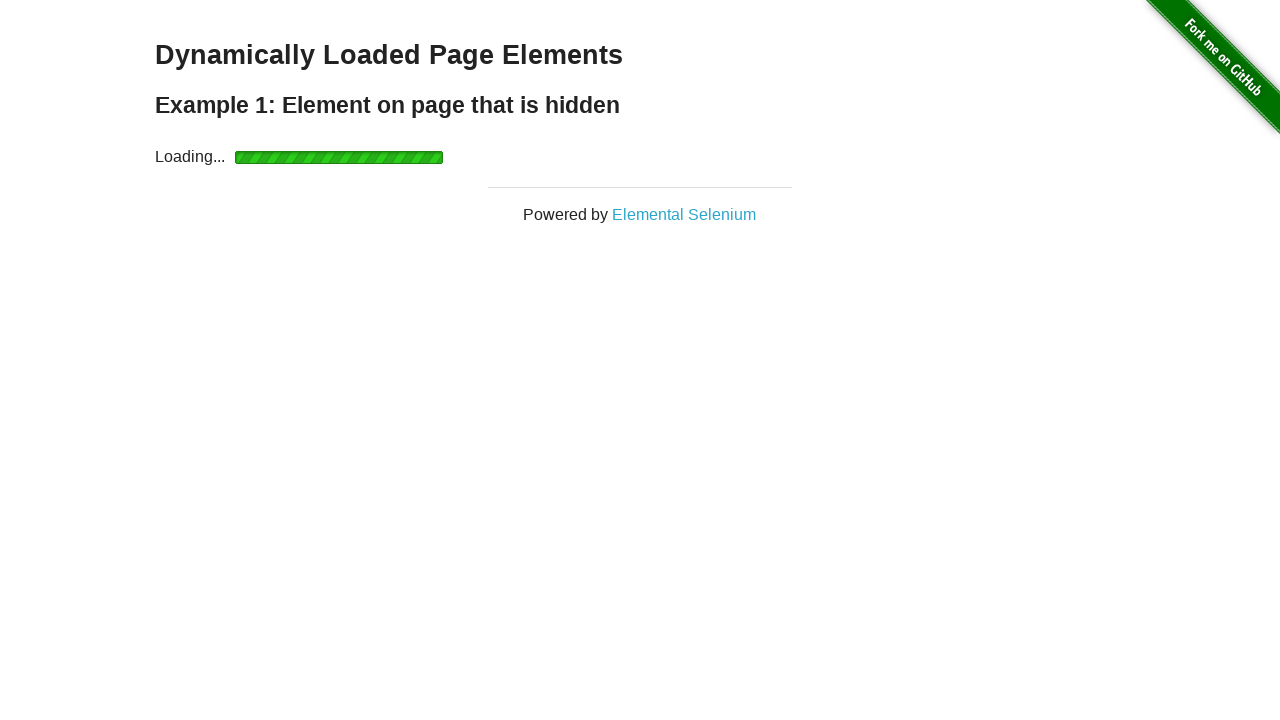

Waited for hidden content to become visible
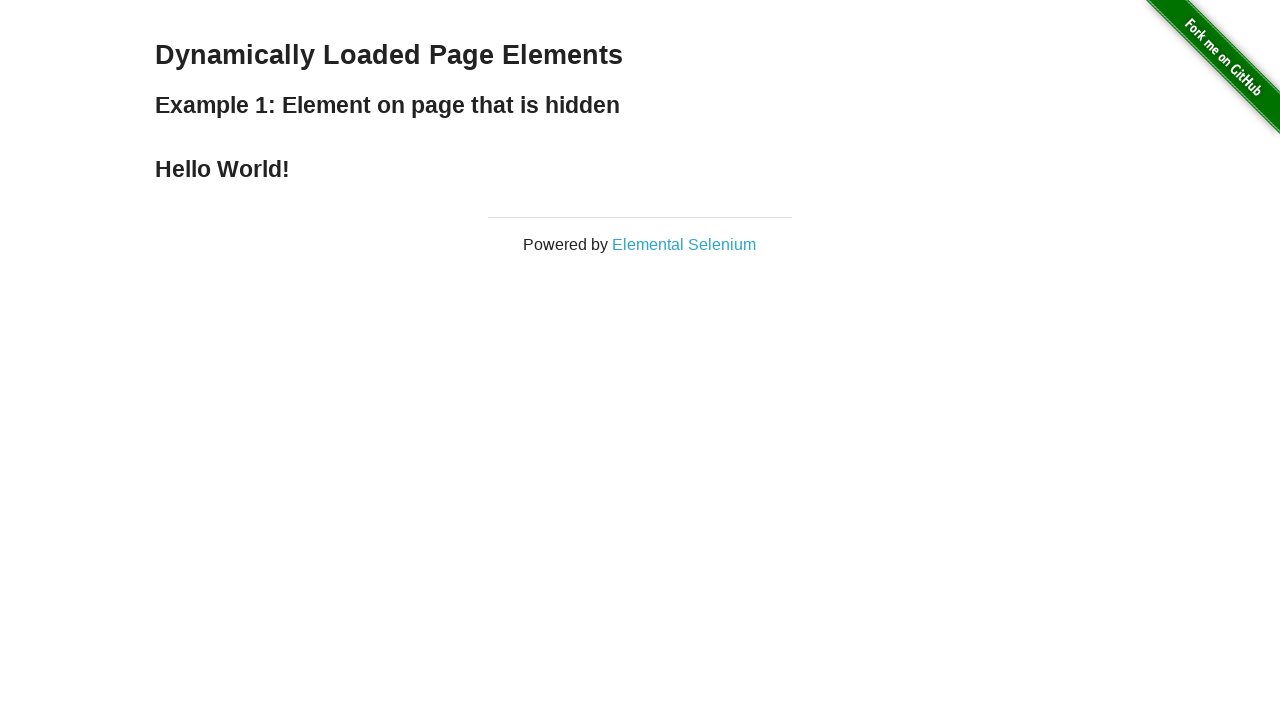

Located the finish element
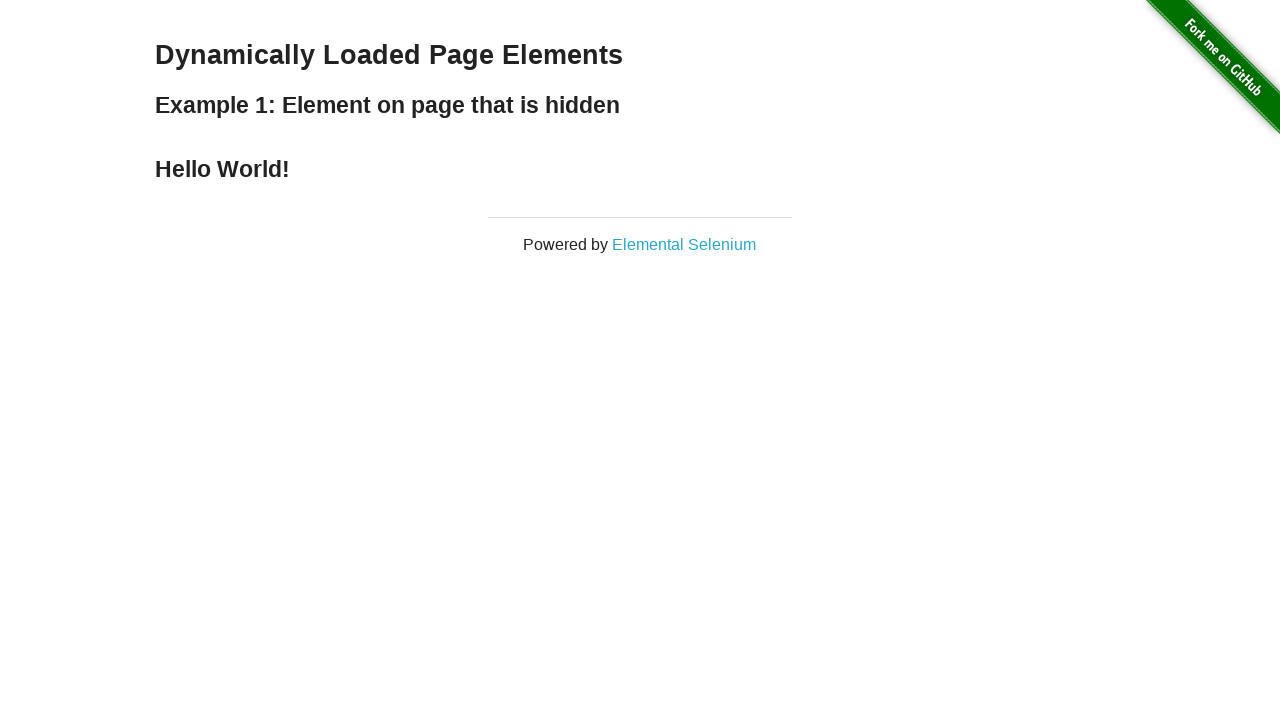

Verified 'Hello World!' text is present in finish element
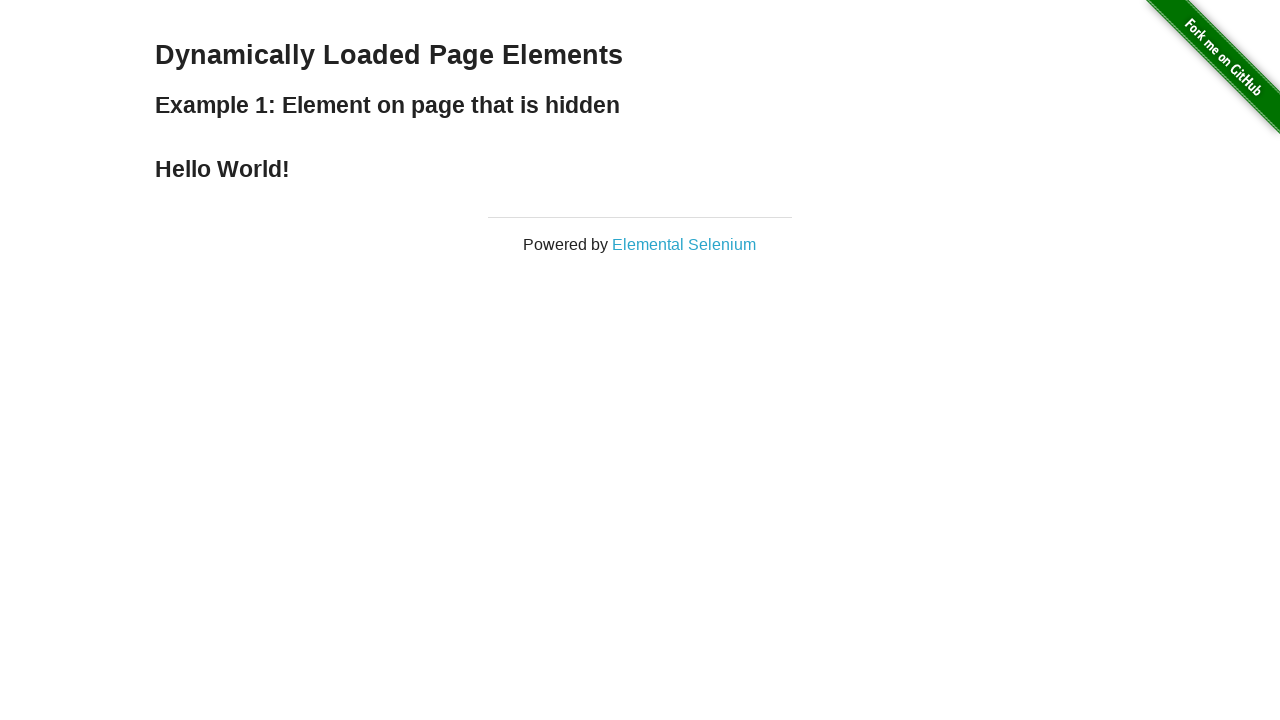

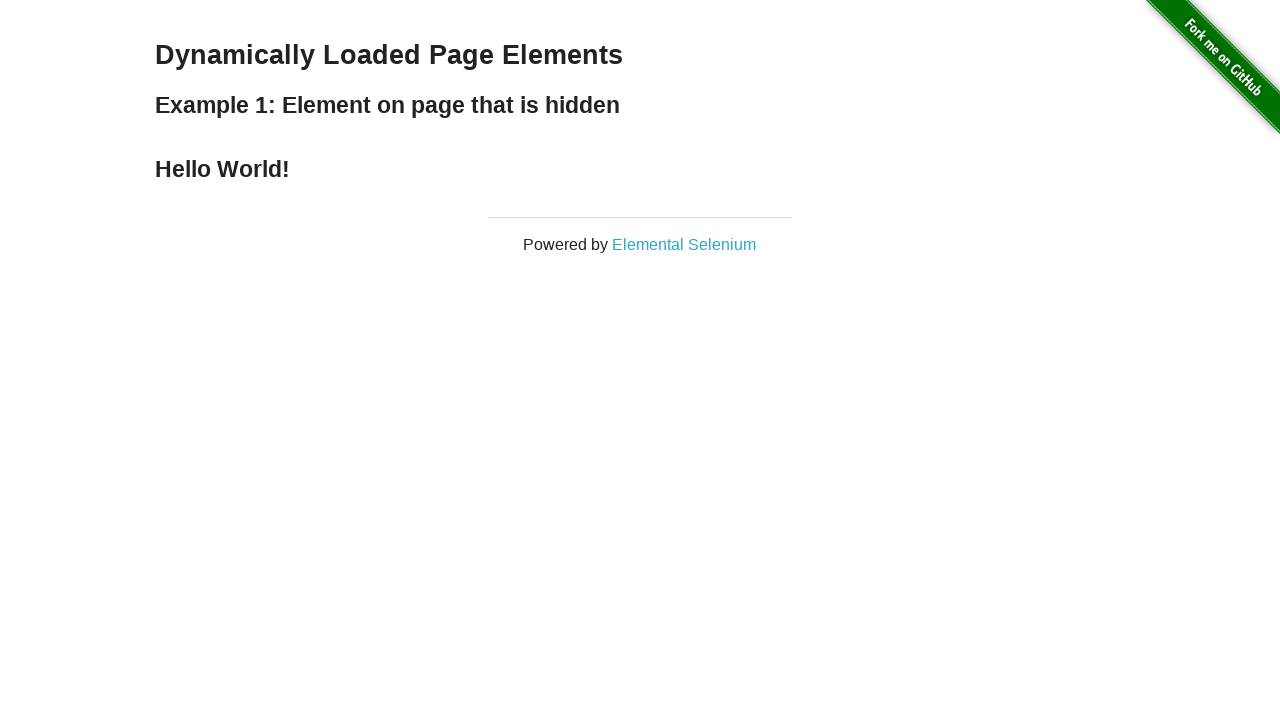